Tests scroll functionality by scrolling down to a "CYDEO" link element using mouse move, then scrolling back up using PageUp key presses

Starting URL: https://practice.cydeo.com/

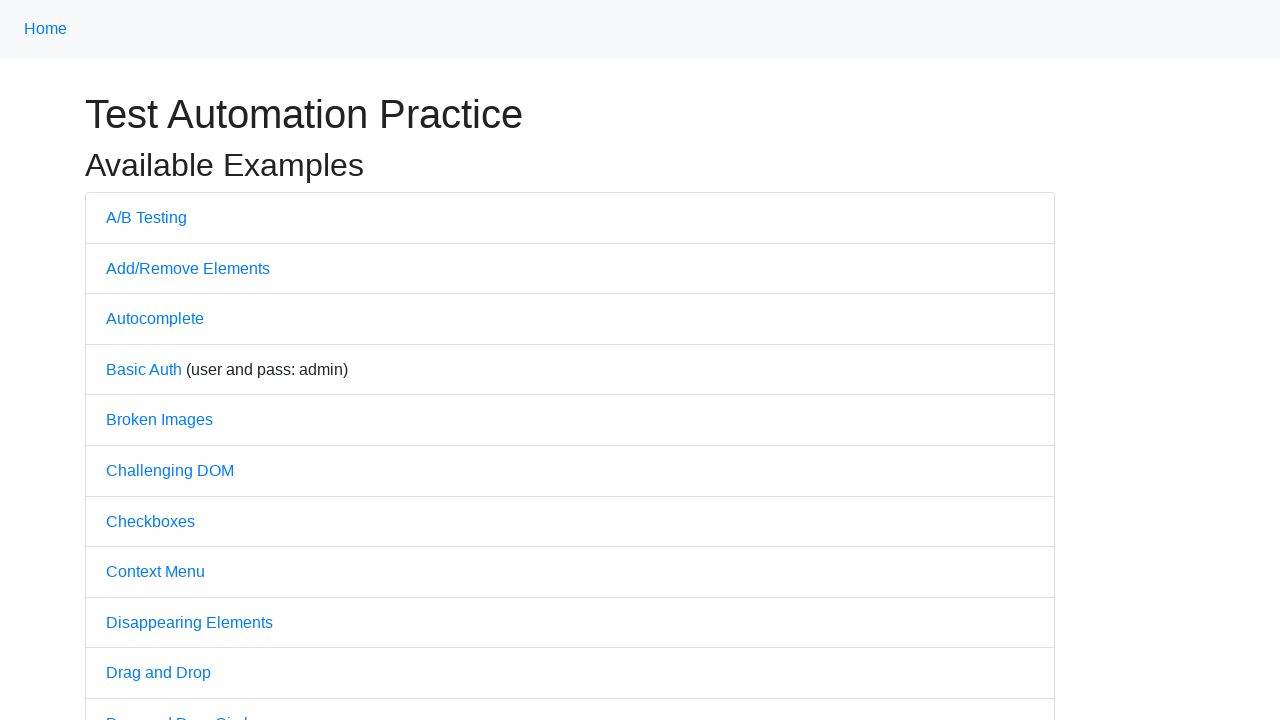

Page loaded with domcontentloaded state
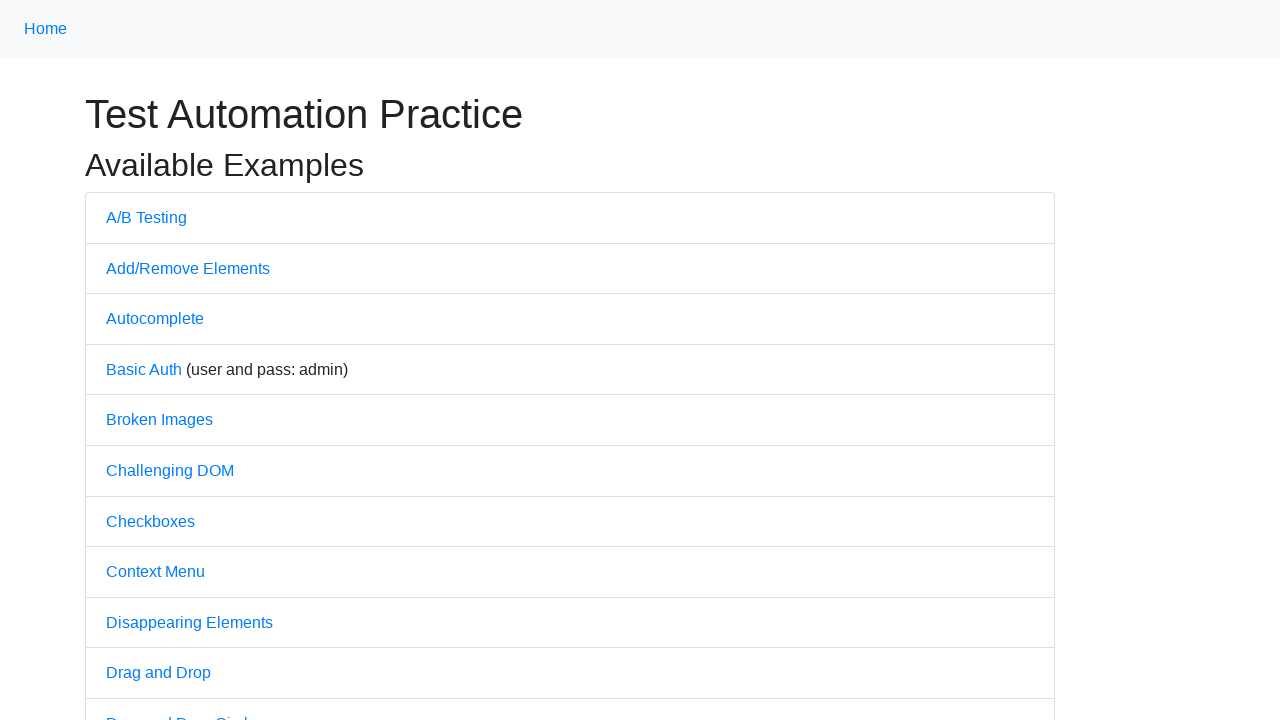

Located CYDEO link element
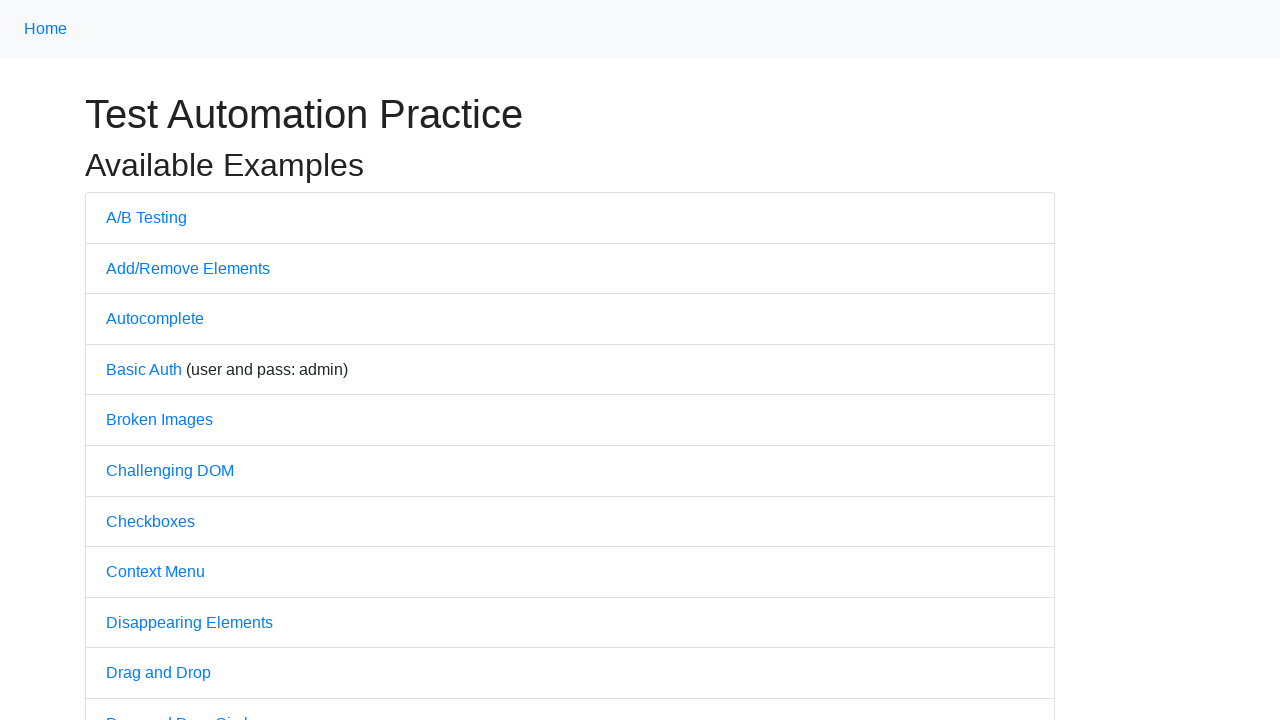

Scrolled CYDEO link into view
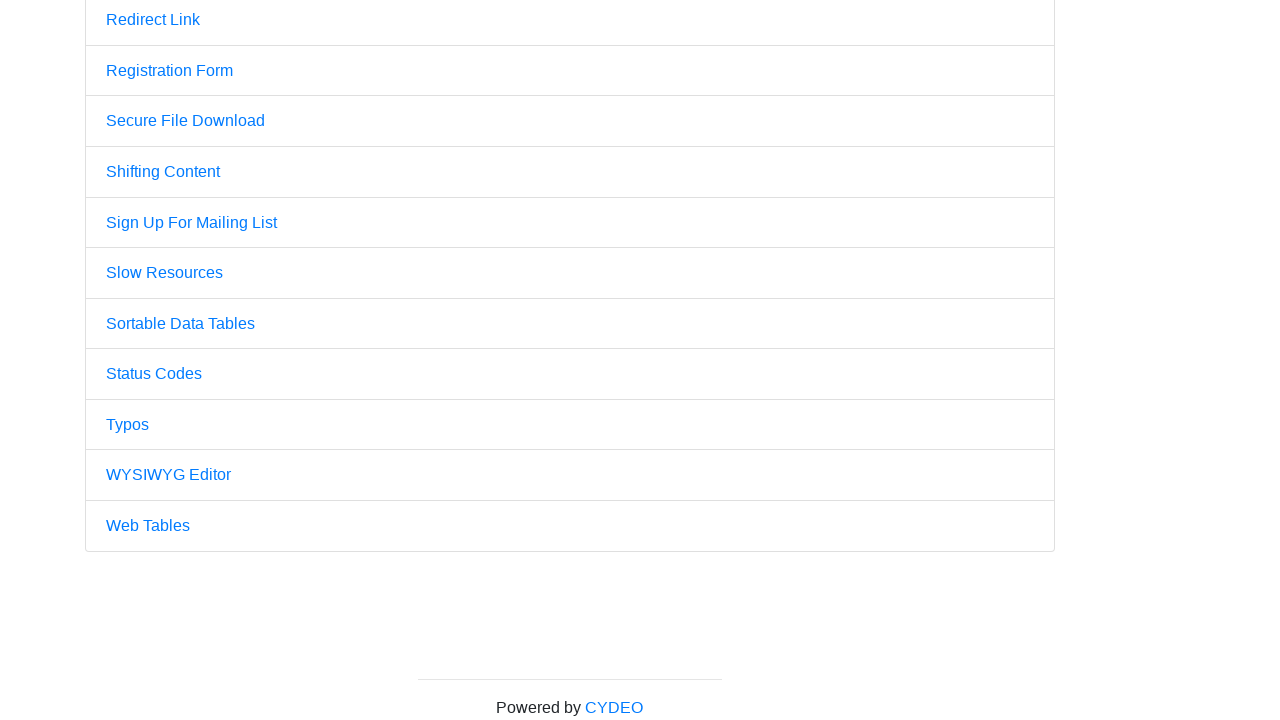

Hovered over CYDEO link at (614, 707) on a:has-text('CYDEO')
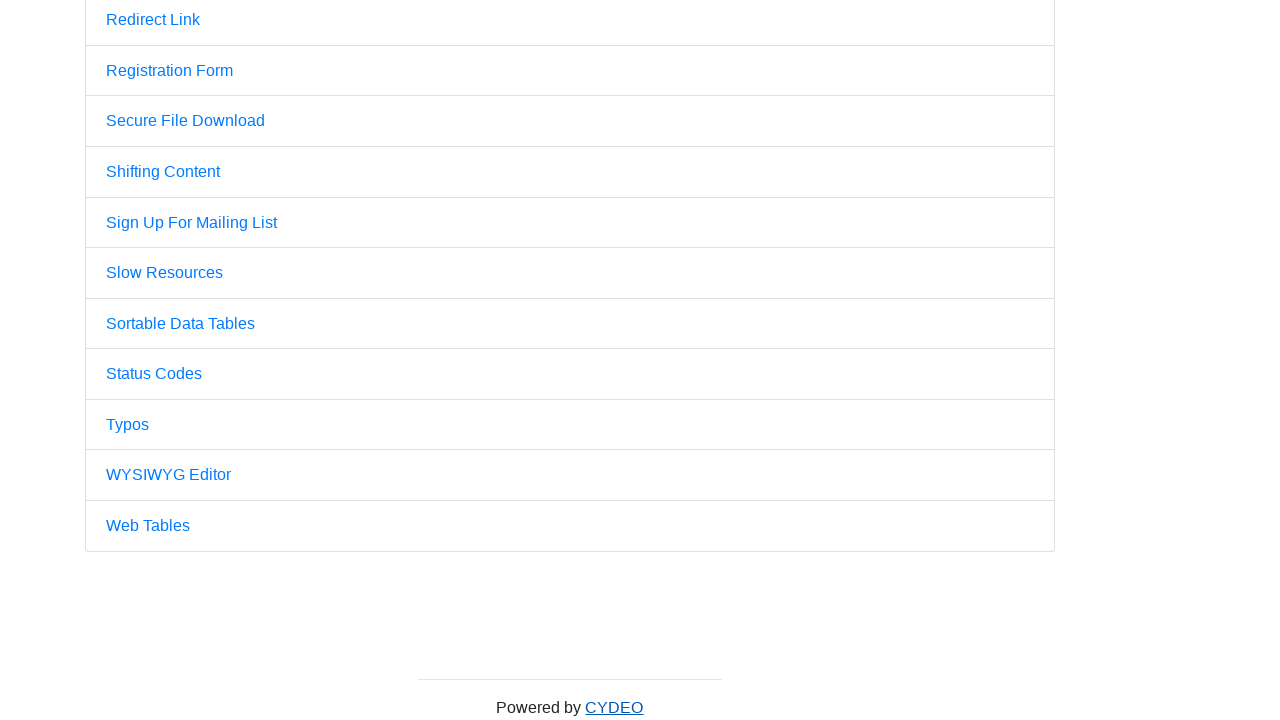

Waited 1 second after hovering
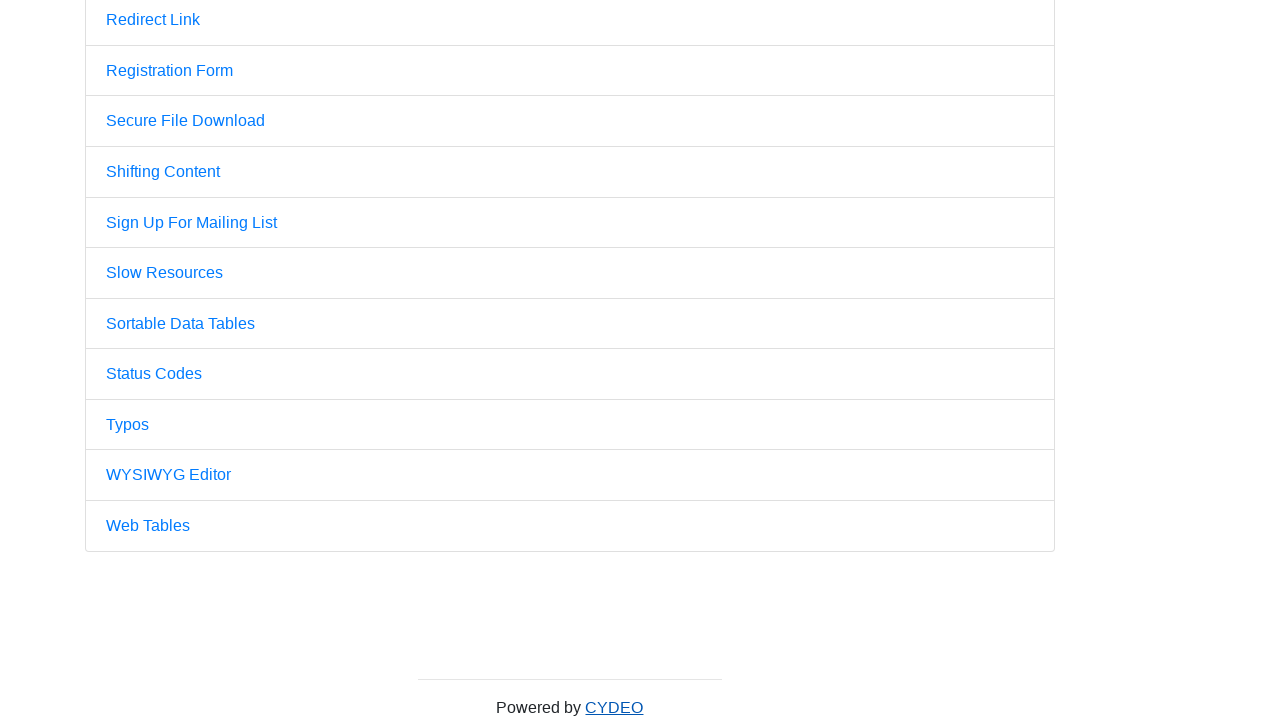

Pressed PageUp key (1st press)
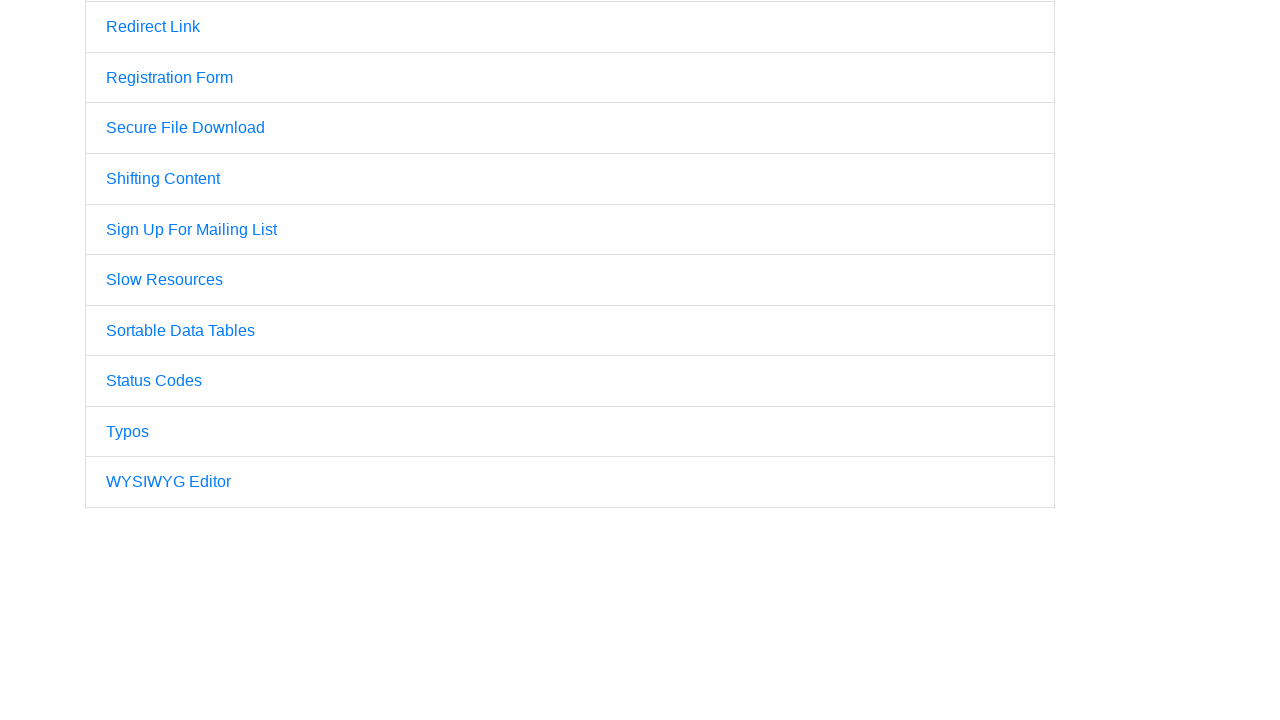

Pressed PageUp key (2nd press)
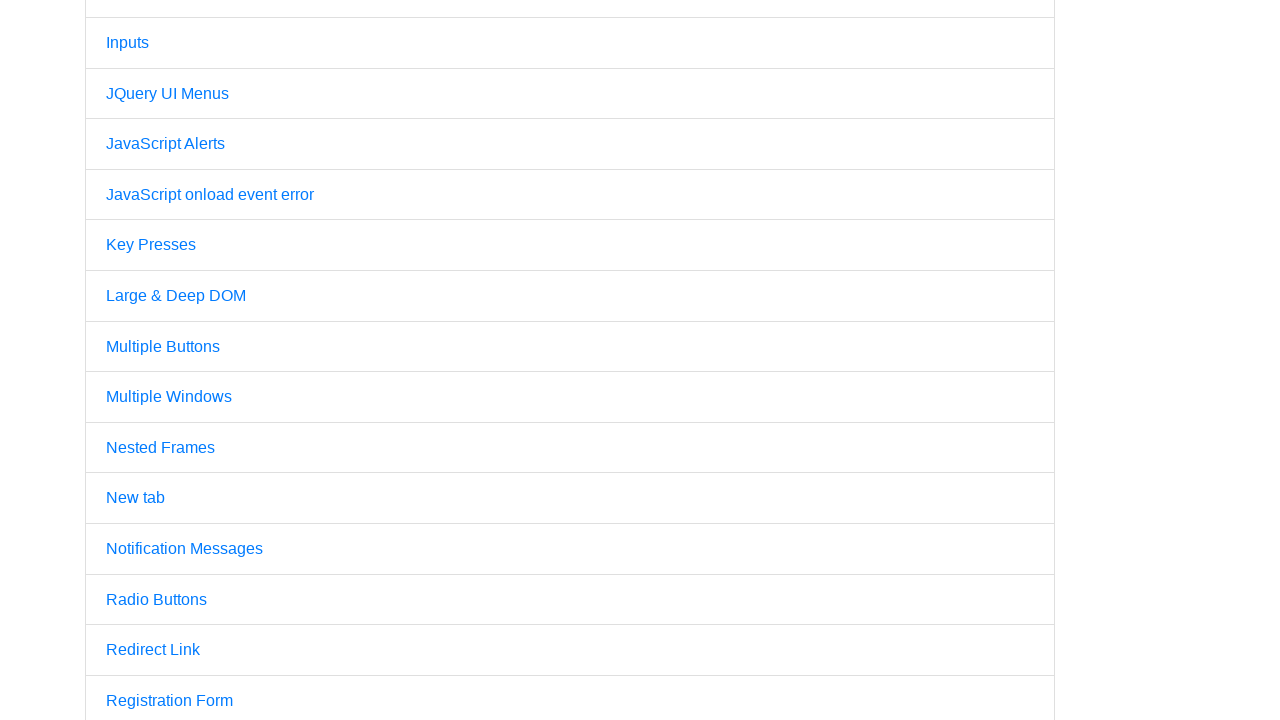

Pressed PageUp key (3rd press)
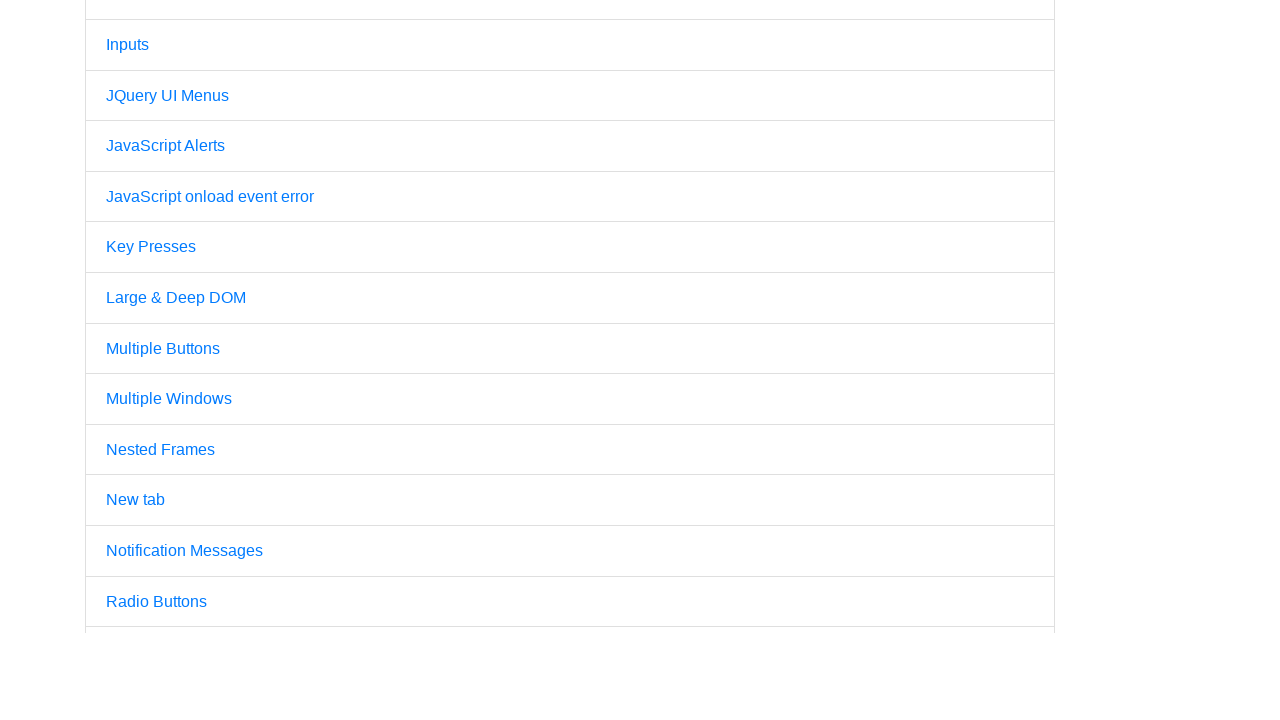

Waited 2 seconds to observe scrolled result
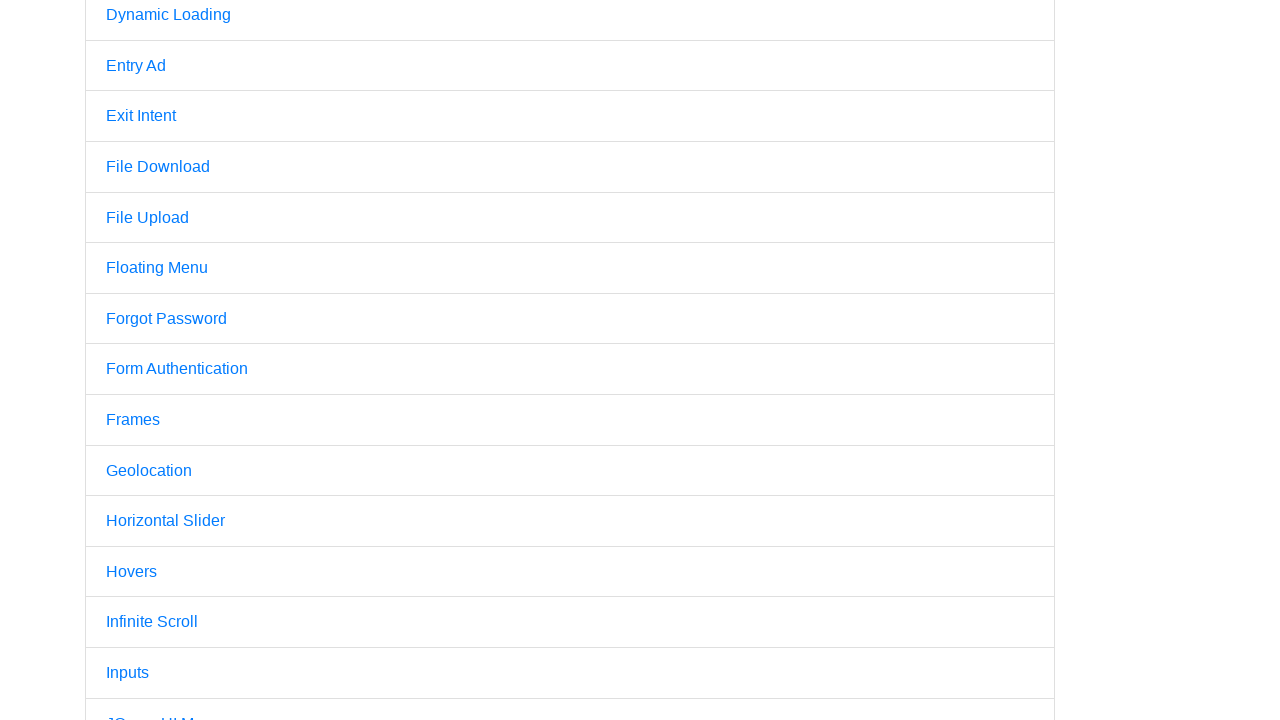

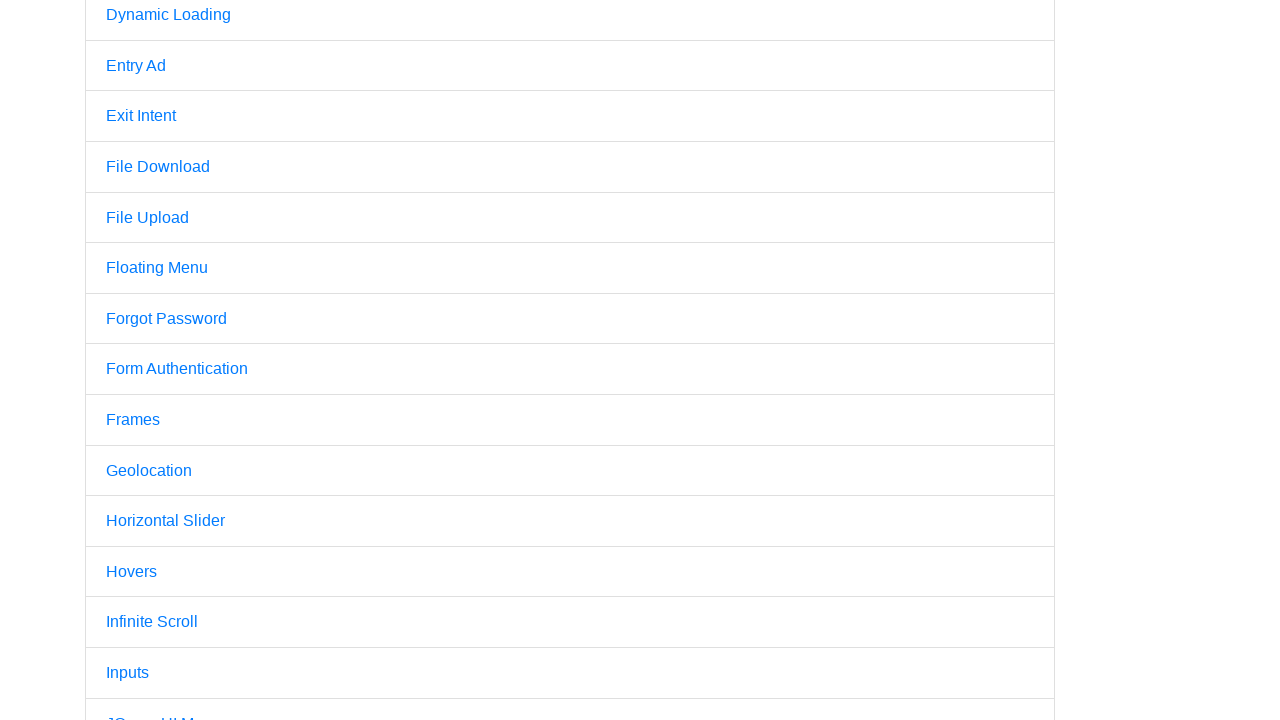